Tests dynamic dropdown functionality by typing country codes and selecting from autocomplete suggestions

Starting URL: https://codenboxautomationlab.com/practice/

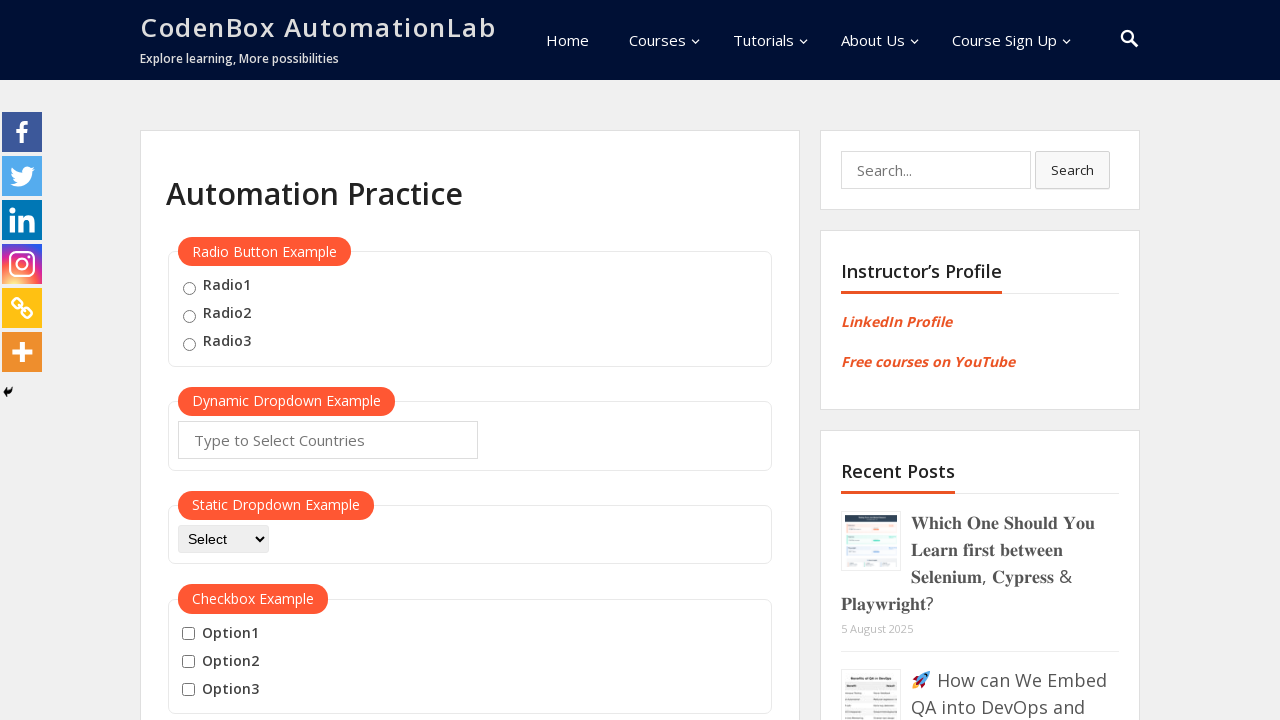

Generated random country code: OM
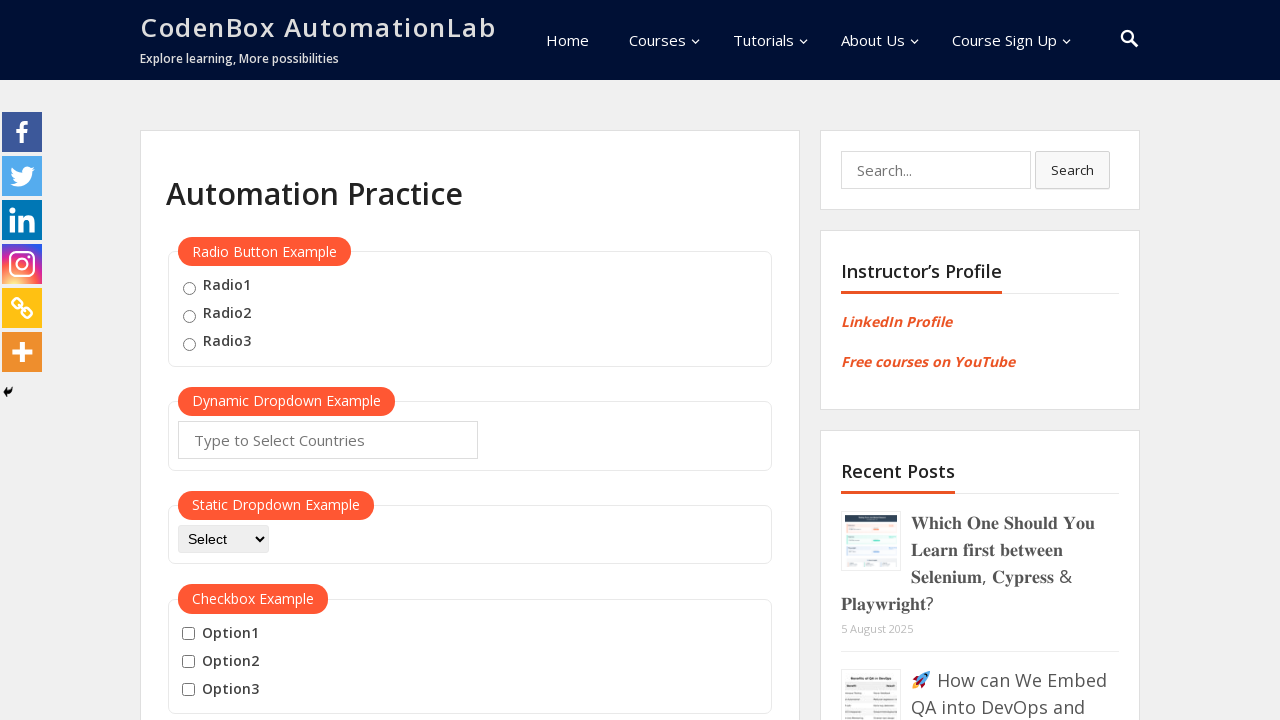

Typed country code 'OM' into autocomplete field on #autocomplete
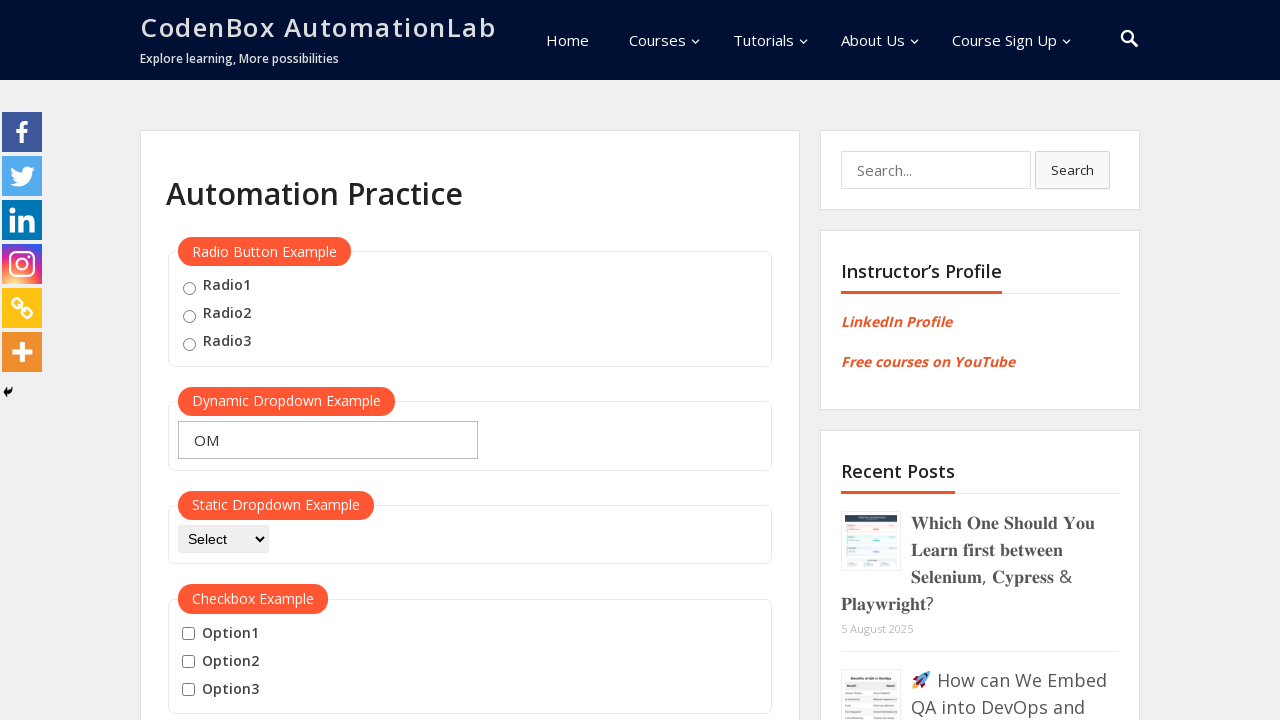

Waited 1000ms for autocomplete suggestions to appear
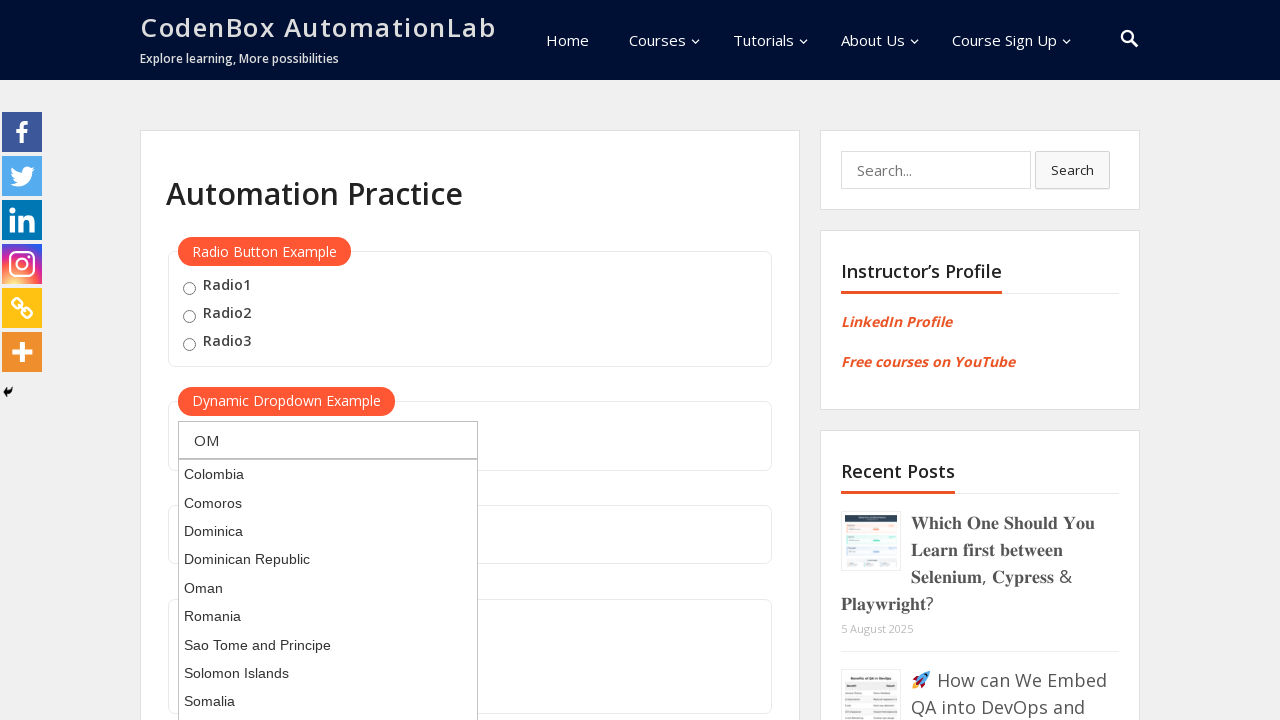

Pressed ArrowDown to select first autocomplete suggestion
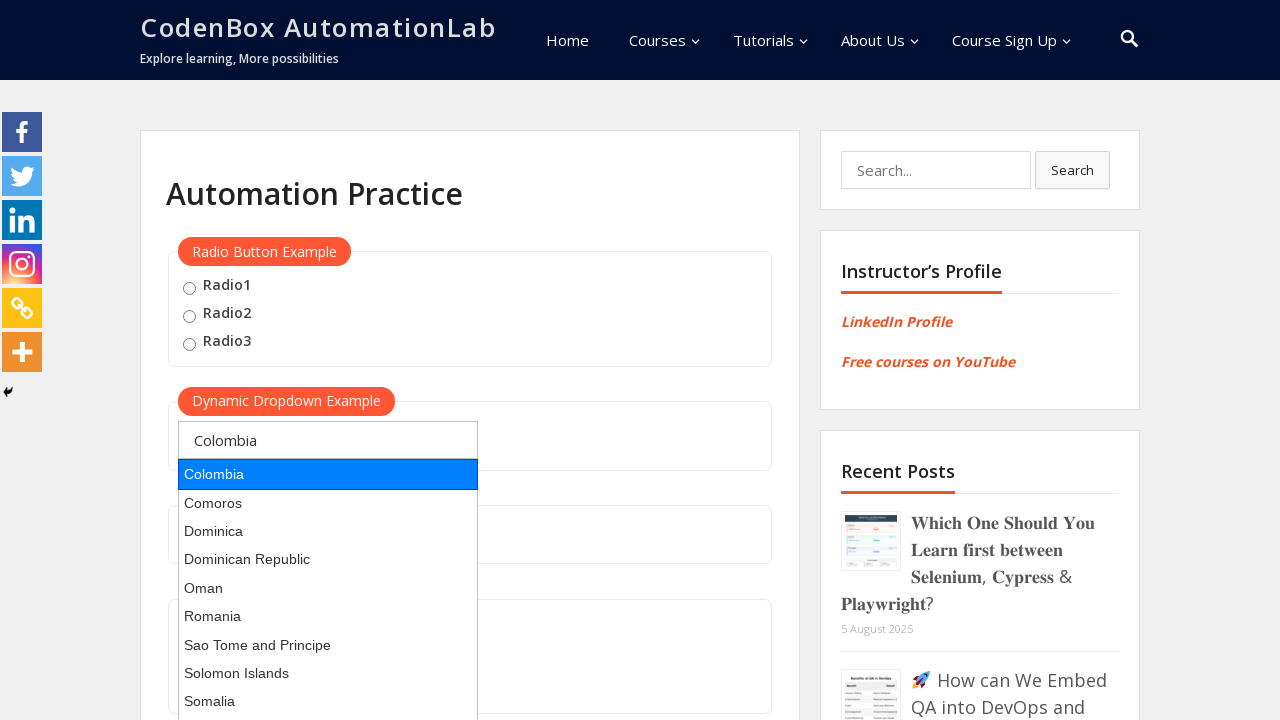

Pressed Enter to confirm autocomplete selection
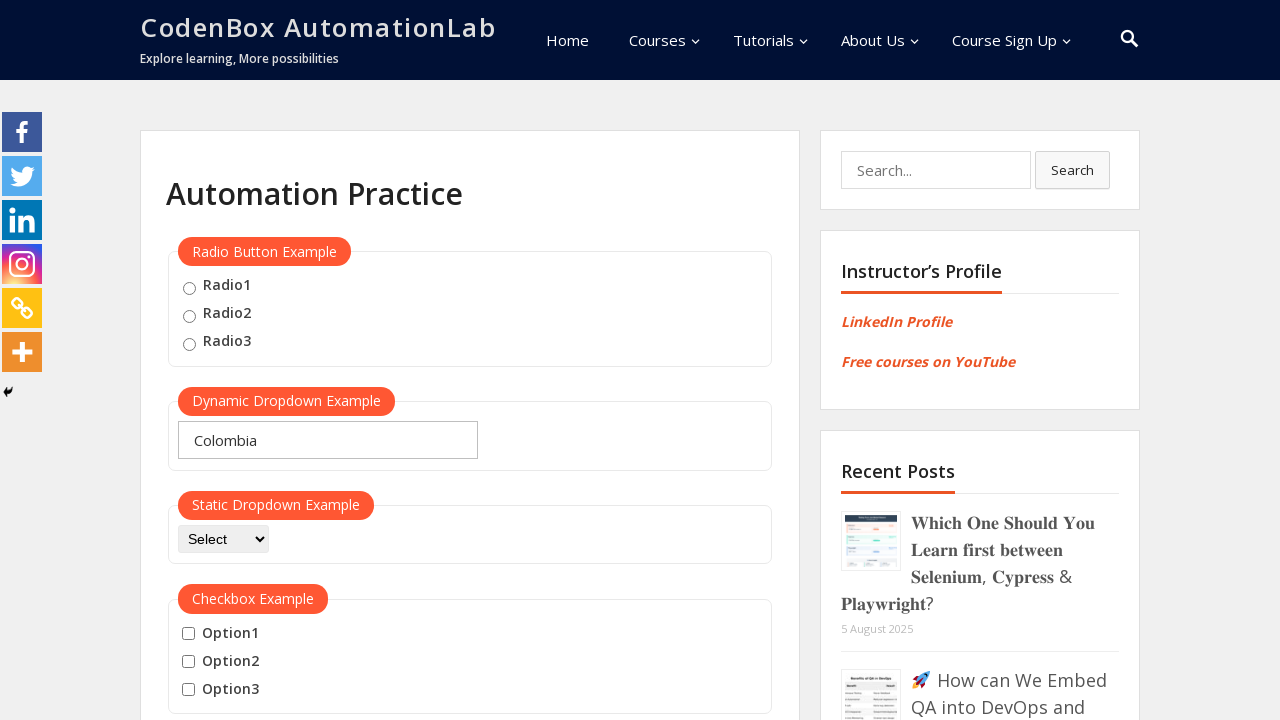

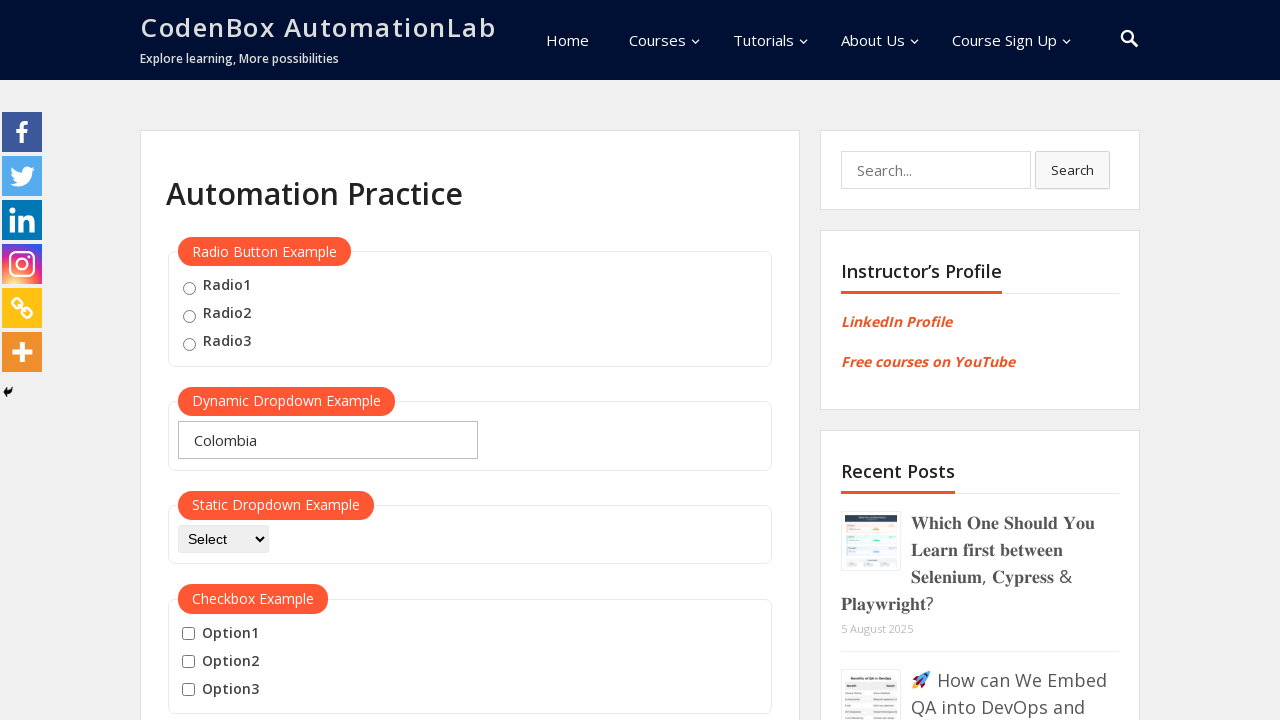